Tests navigation between pages by clicking a link, verifying page title, then navigating back to the home page

Starting URL: https://practice.cydeo.com

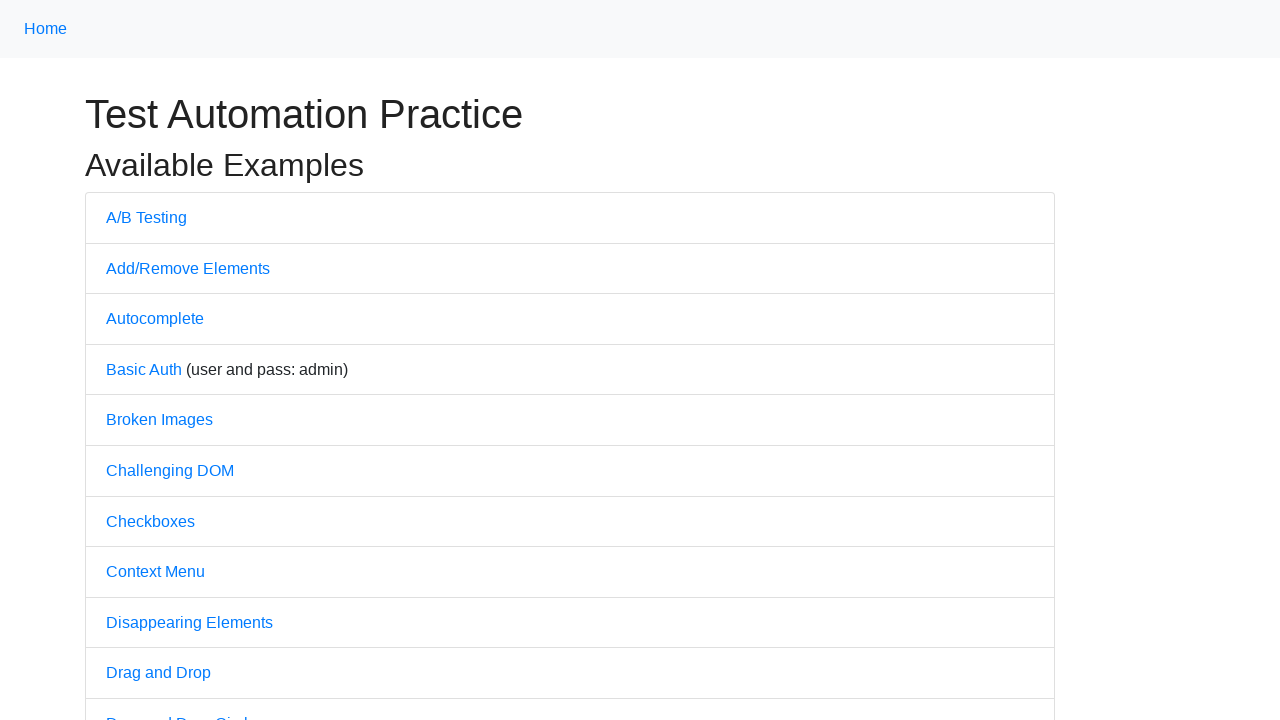

Clicked on A/B Testing link at (146, 217) on text=A/B Testing
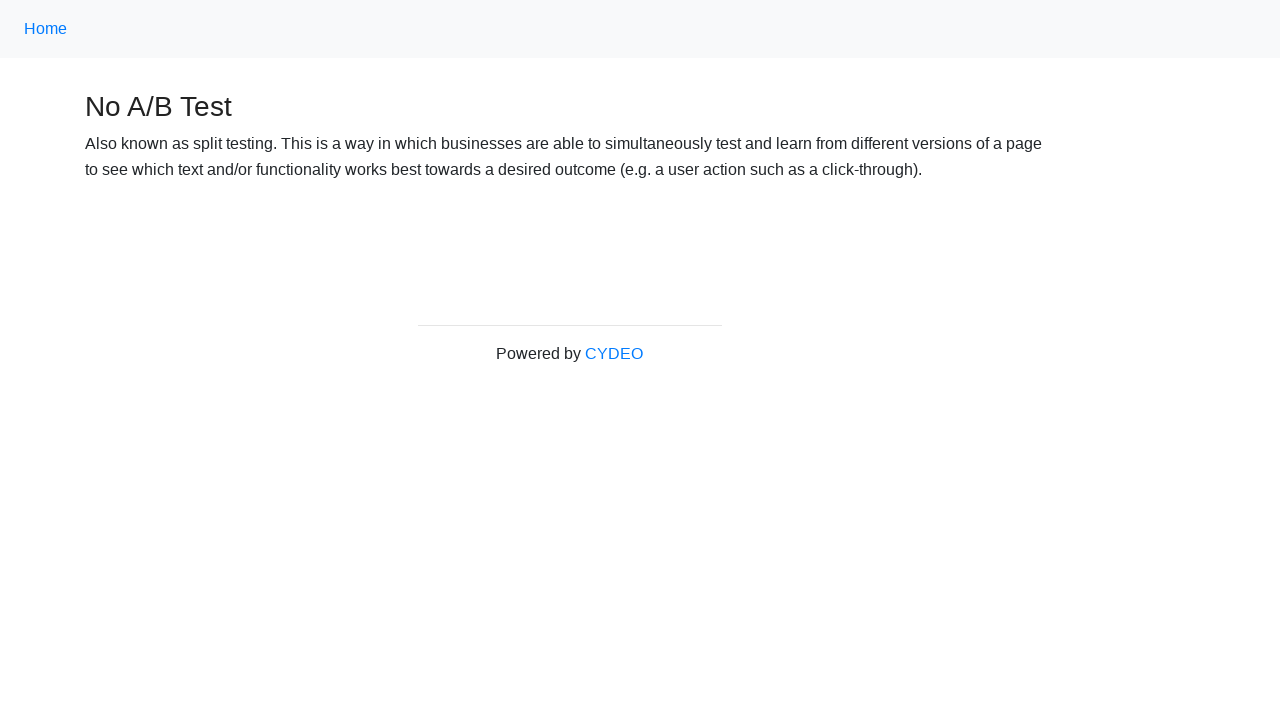

Verified page title is 'No A/B Test'
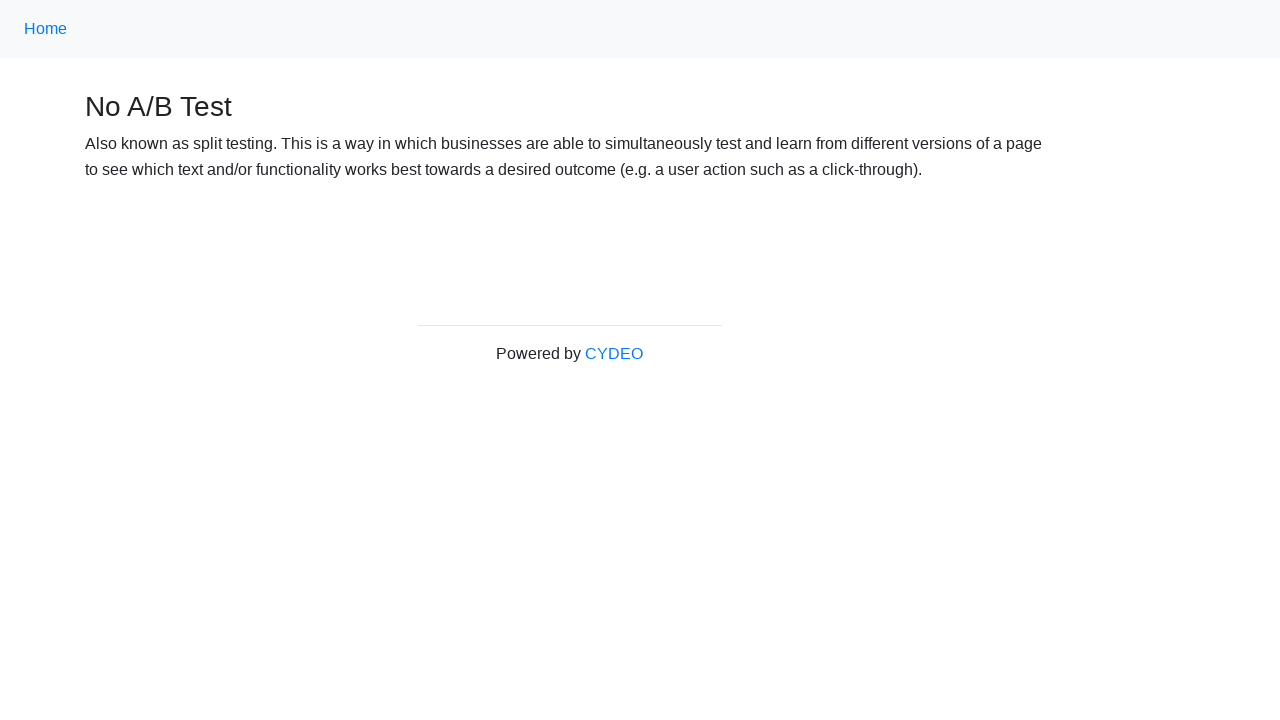

Navigated back to the home page
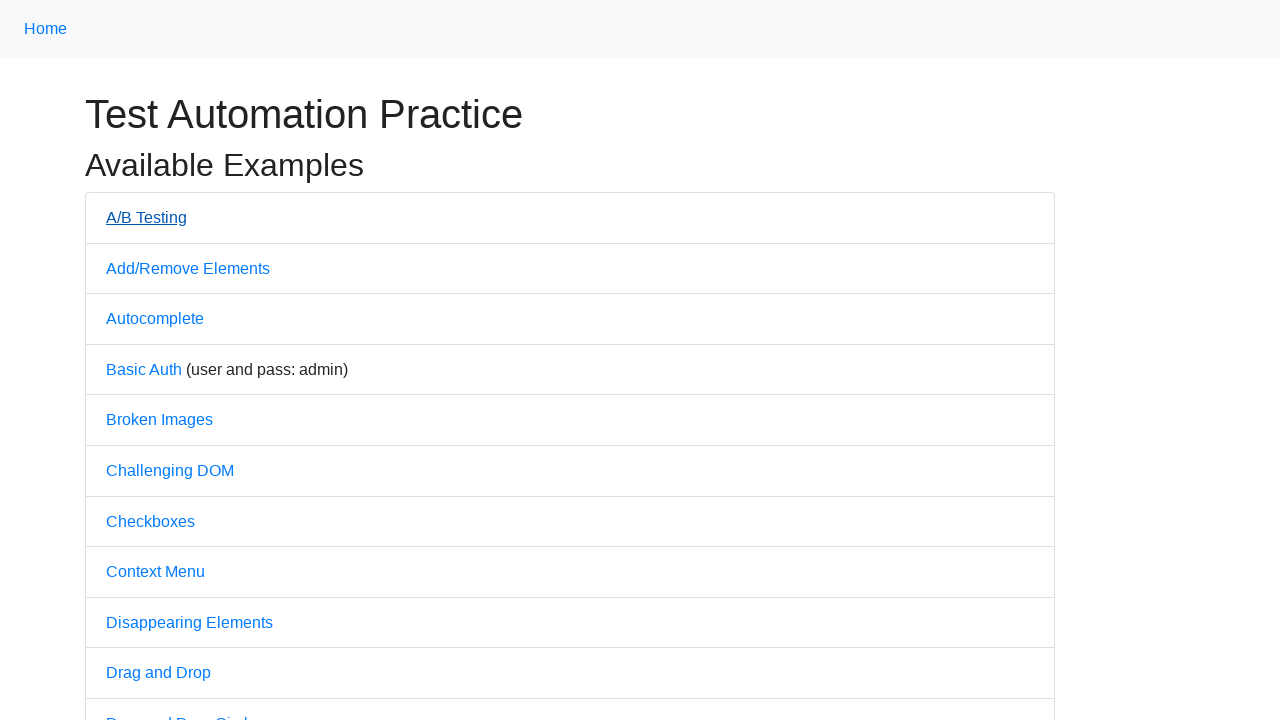

Verified page title is 'Practice' - successfully returned to home page
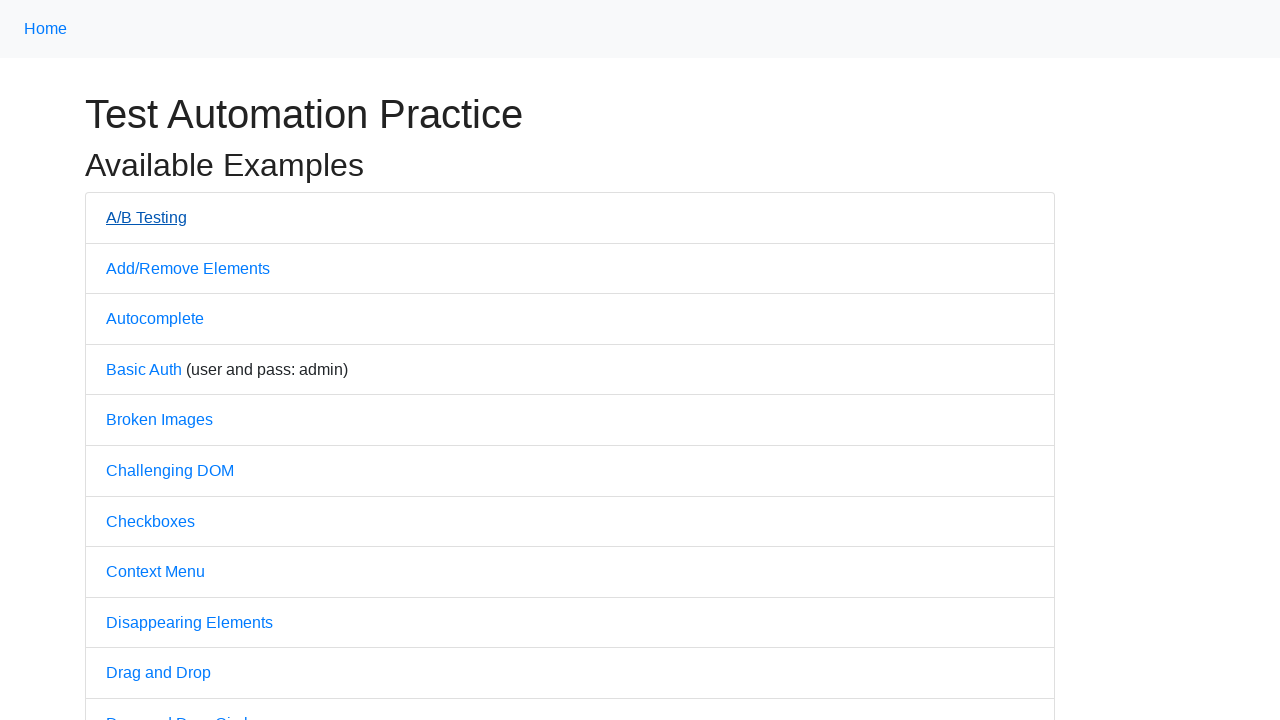

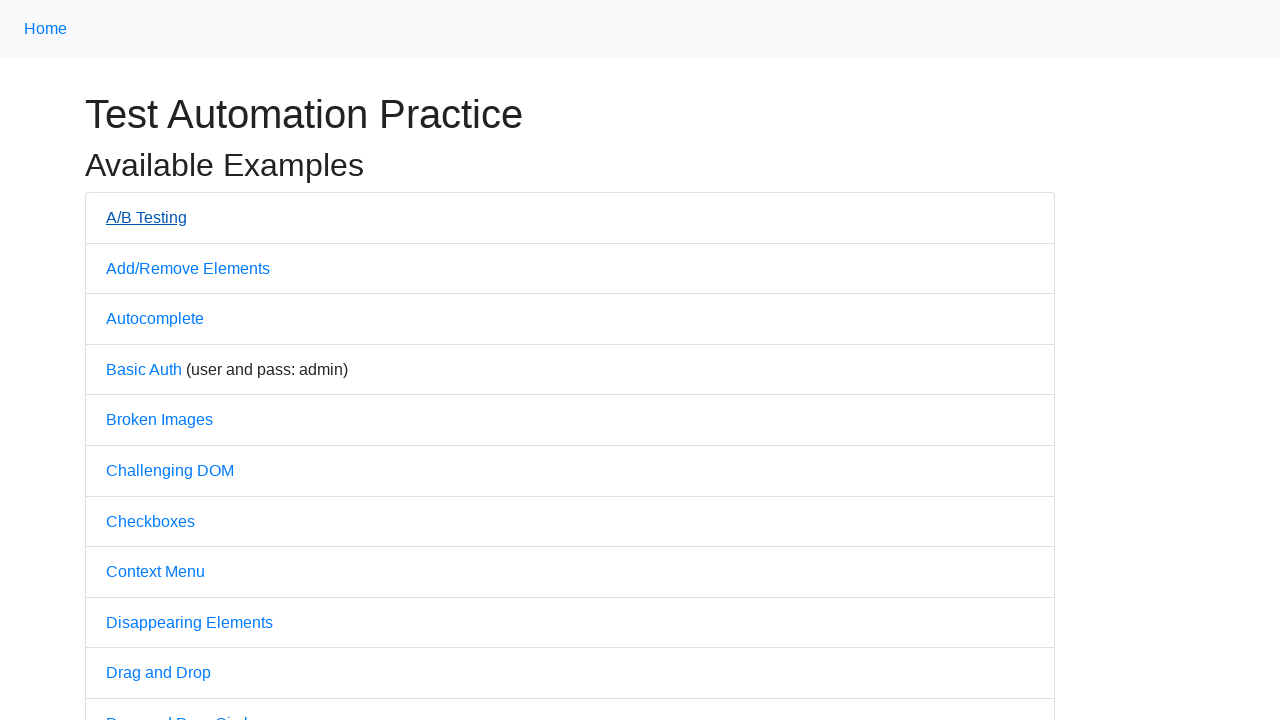